Tests alert functionality by clicking a button to trigger an alert, validating the alert text, and accepting the alert

Starting URL: https://demoqa.com/alerts

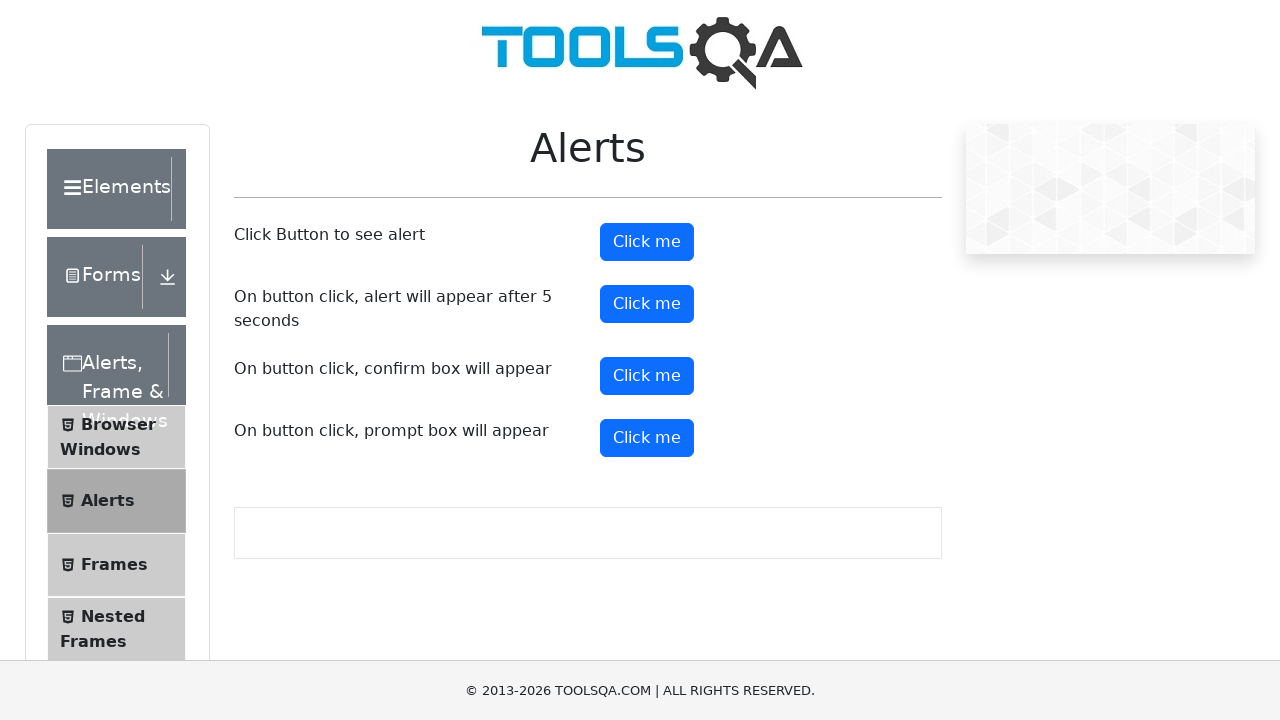

Navigated to DemoQA alerts page
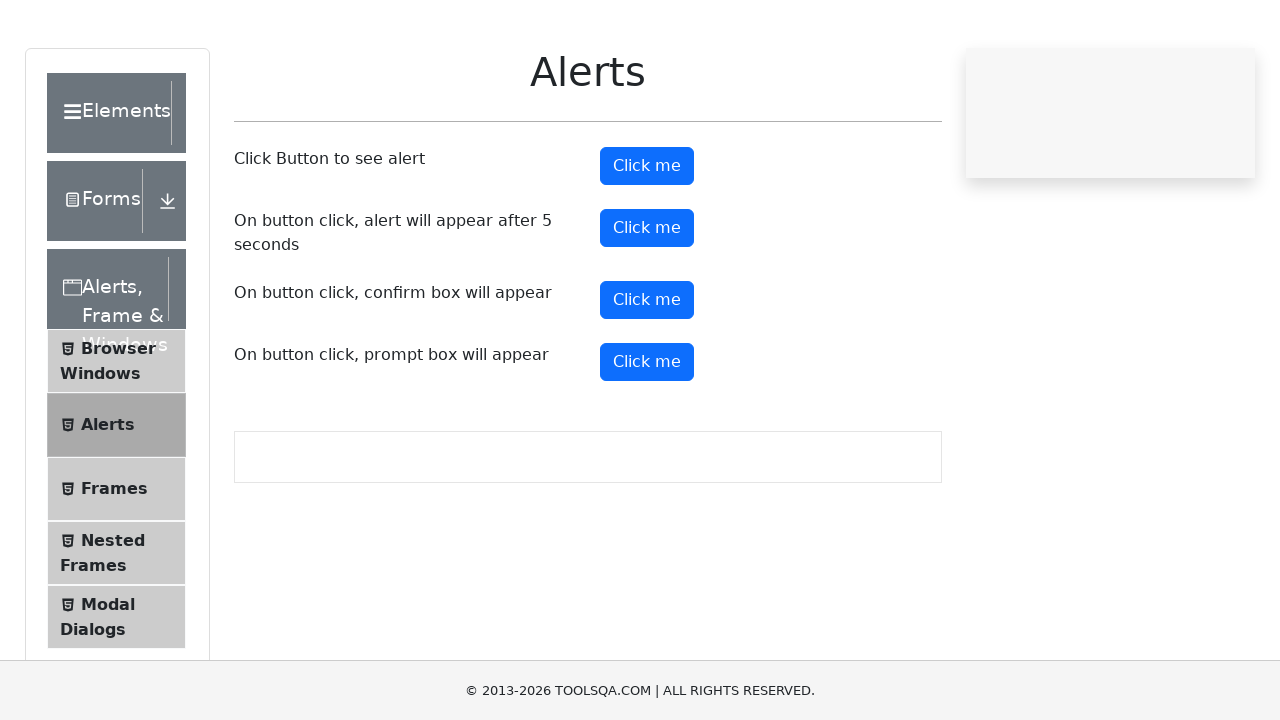

Clicked alert button to trigger alert dialog at (647, 242) on #alertButton
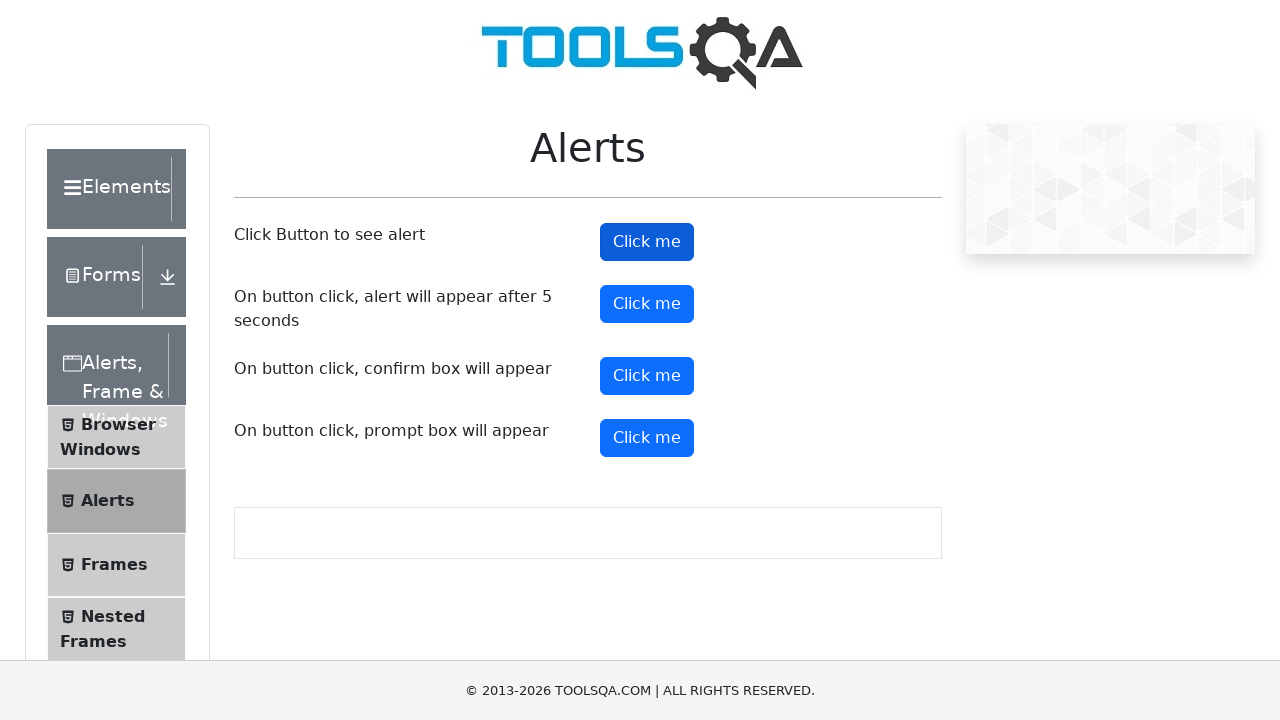

Set up basic dialog handler to accept alerts
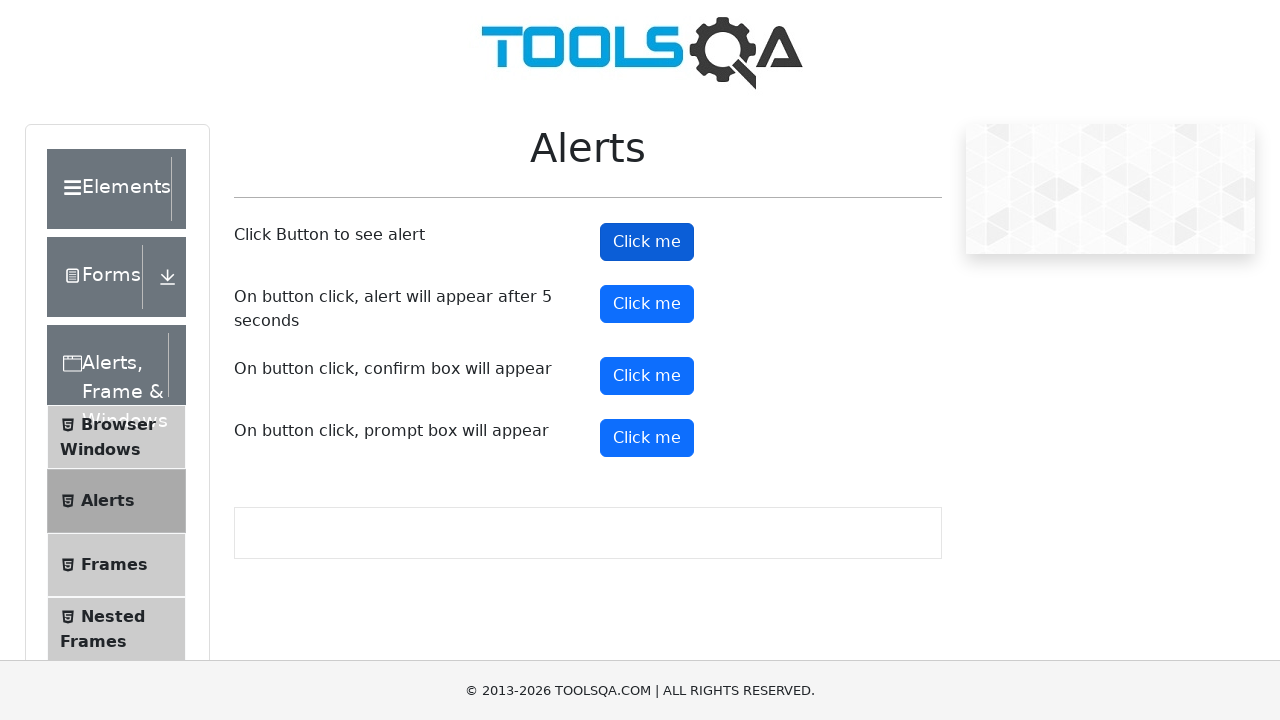

Set up enhanced dialog handler with text validation
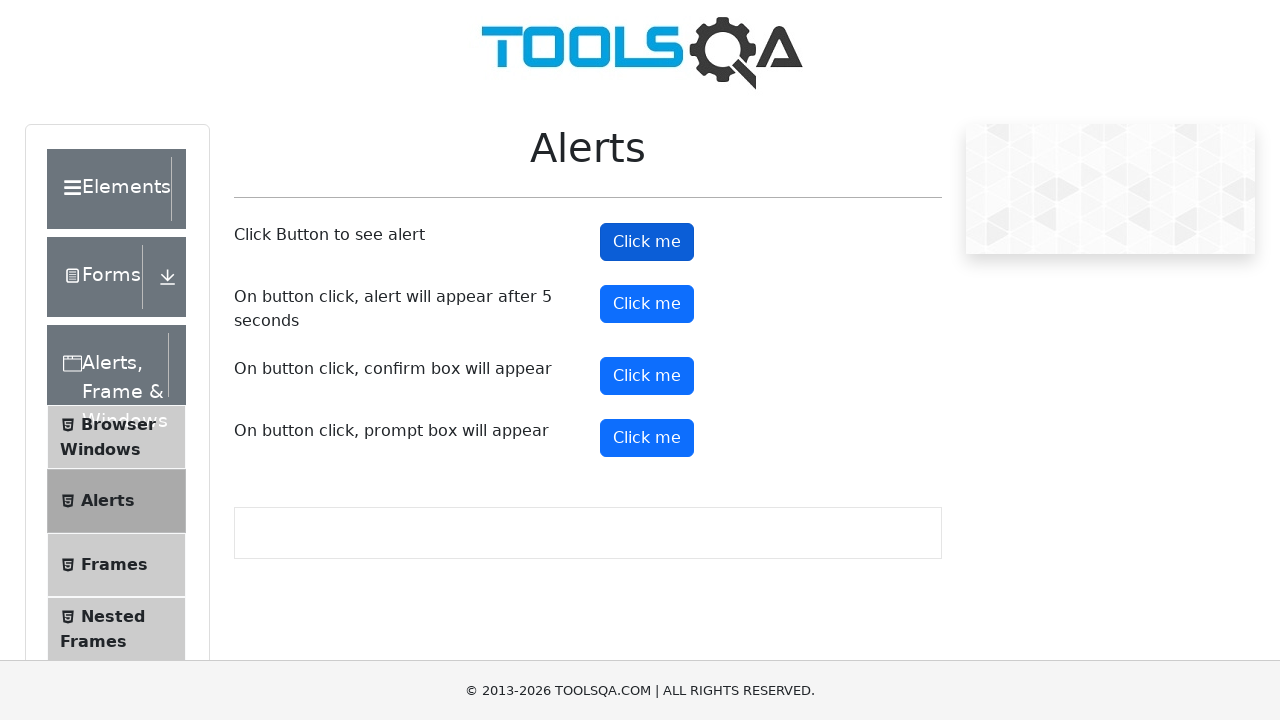

Clicked alert button again to trigger alert with validation handler at (647, 242) on #alertButton
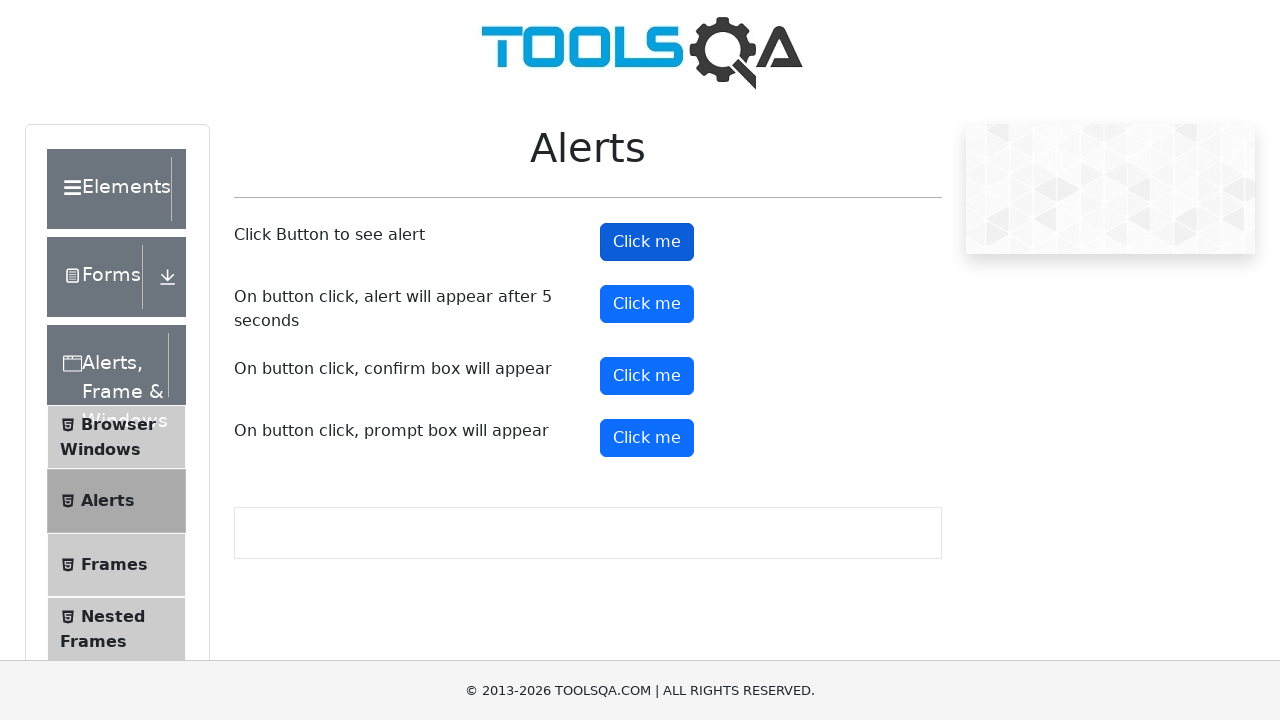

Alert was accepted and validated successfully
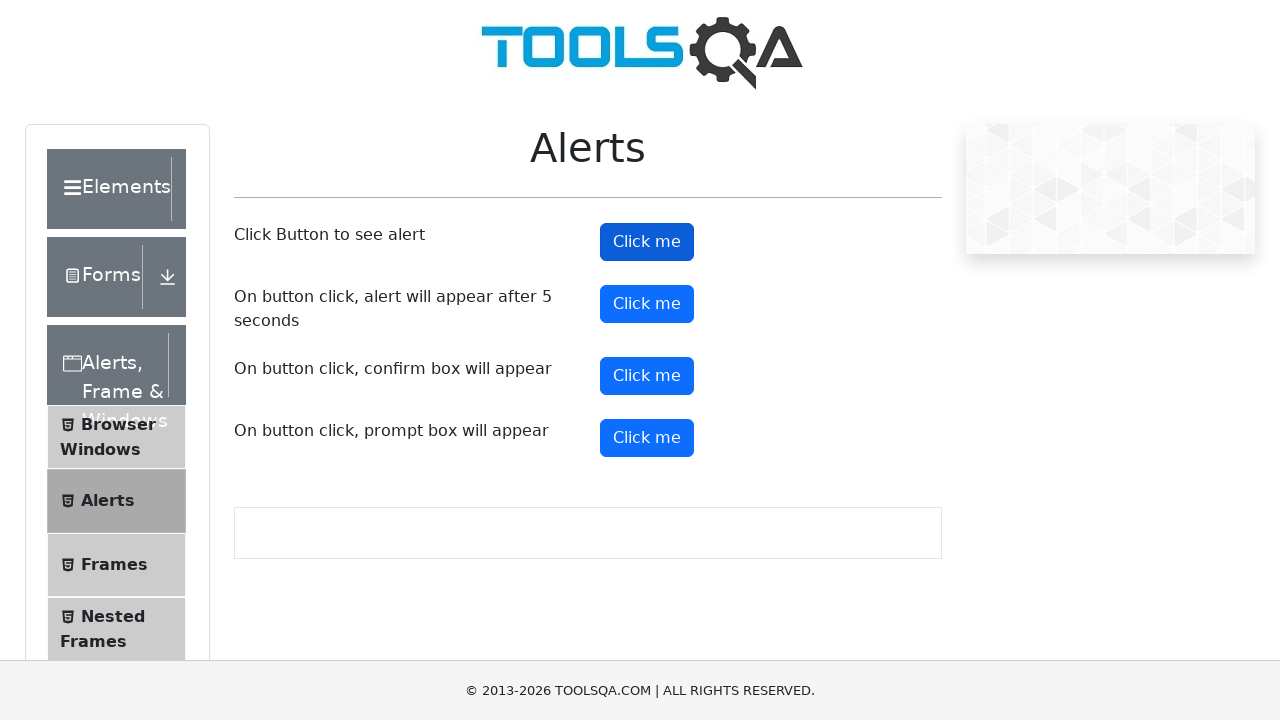

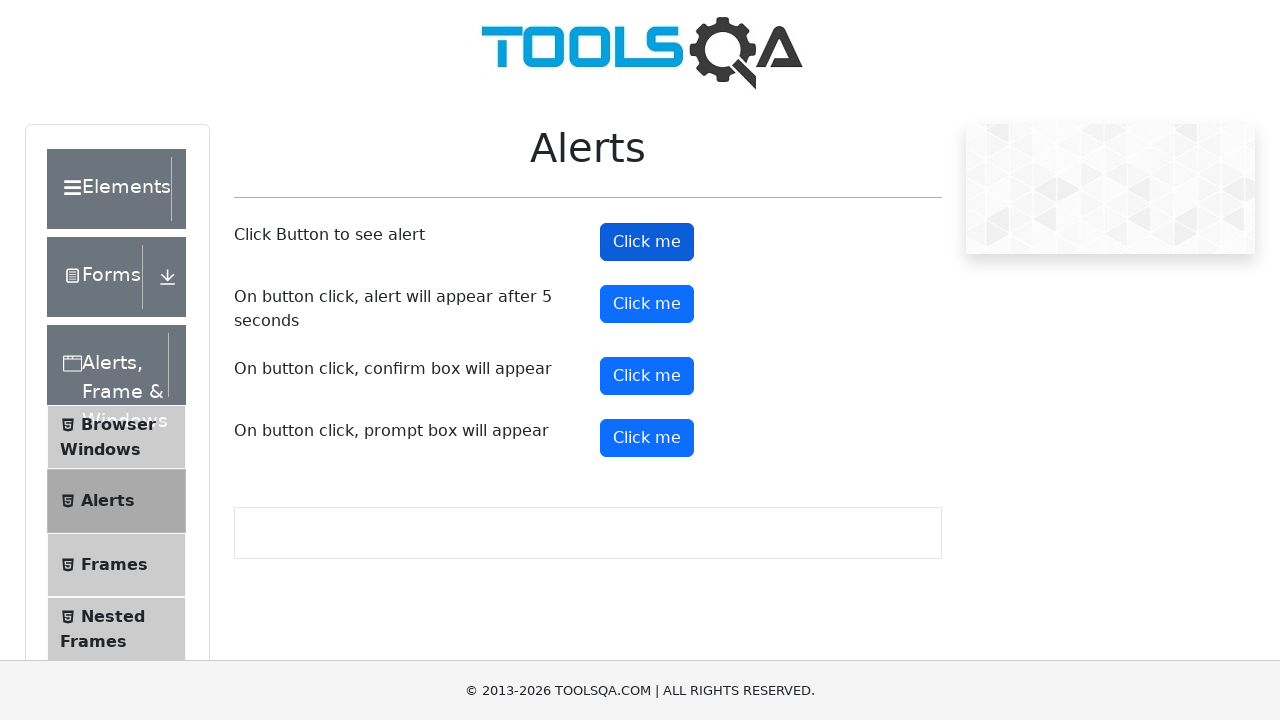